Tests dismissing a JavaScript confirm dialog by clicking the second alert button, verifying the alert text, dismissing it, and verifying the cancel result message.

Starting URL: https://testcenter.techproeducation.com/index.php?page=javascript-alerts

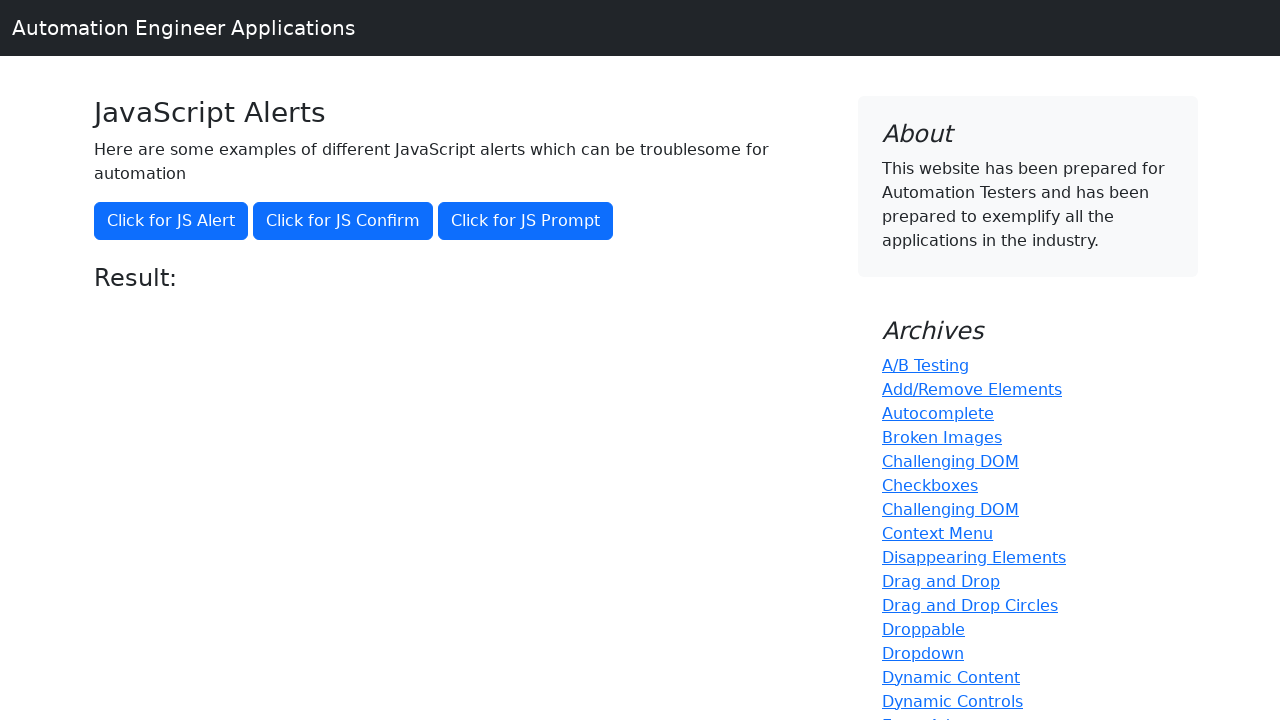

Set up dialog handler to dismiss confirm dialog
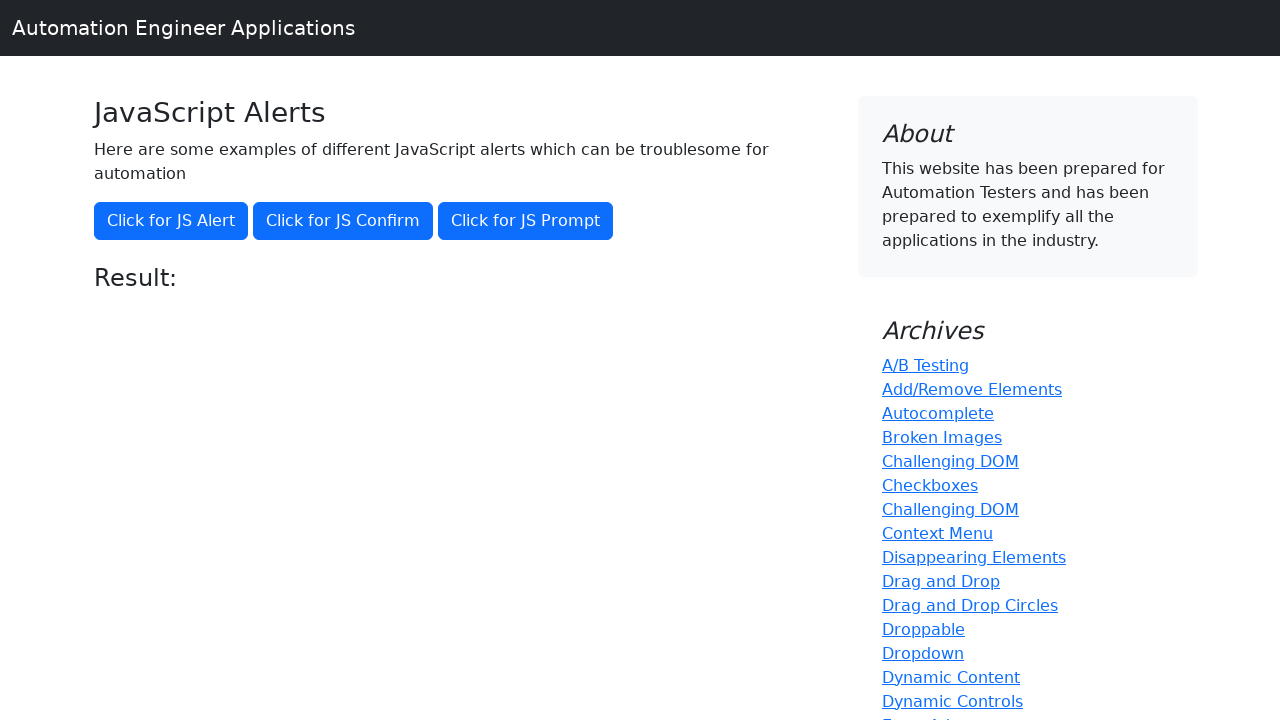

Clicked the confirm button to trigger JavaScript alert at (343, 221) on button[onclick='jsConfirm()']
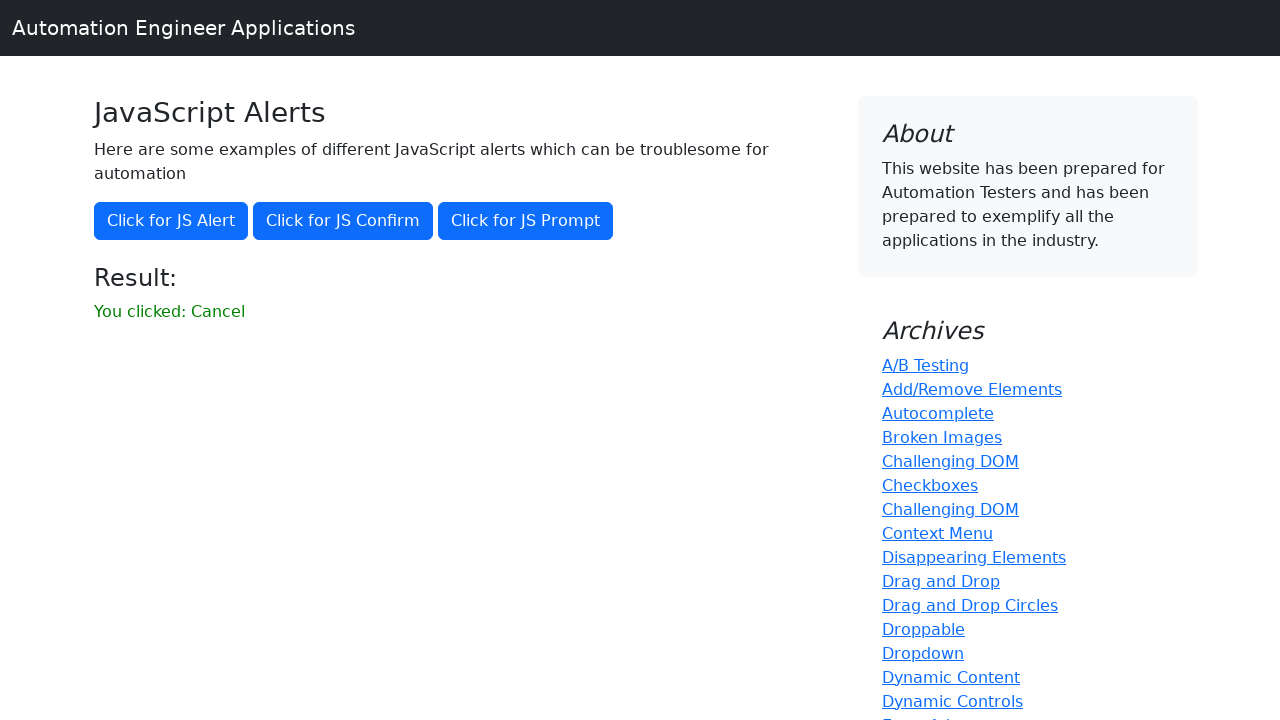

Waited for result message to appear
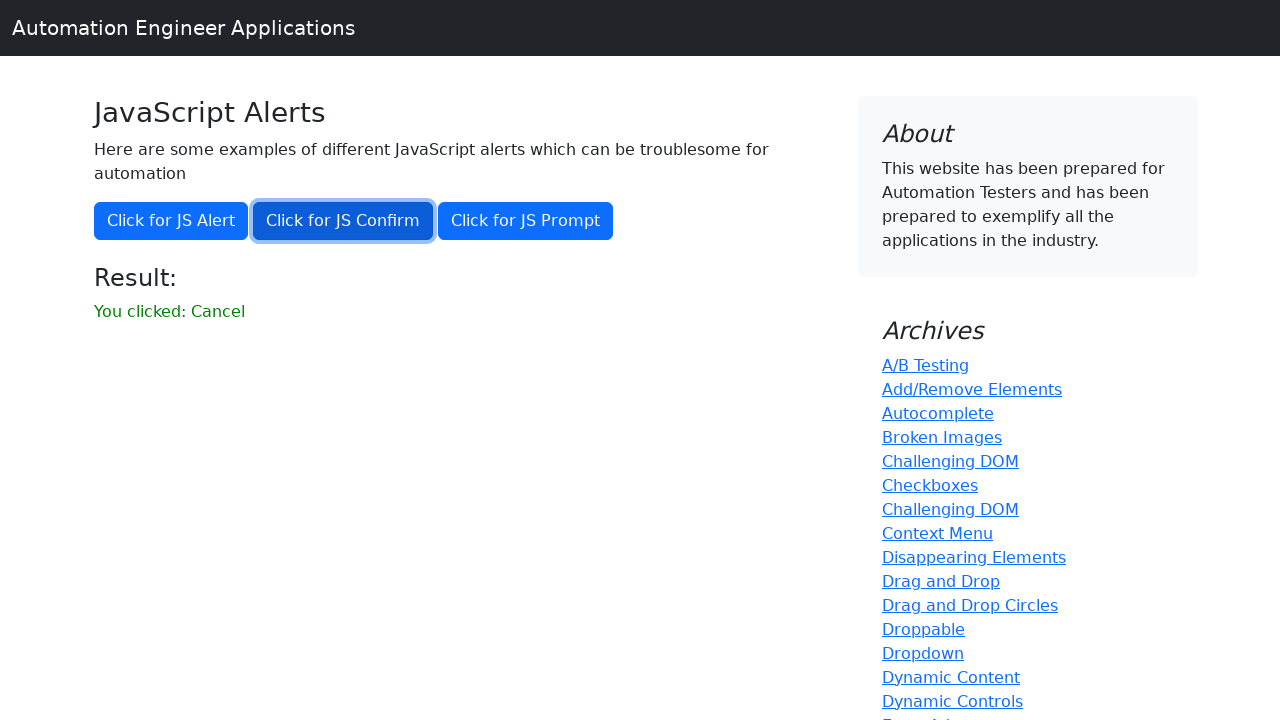

Retrieved result text from page
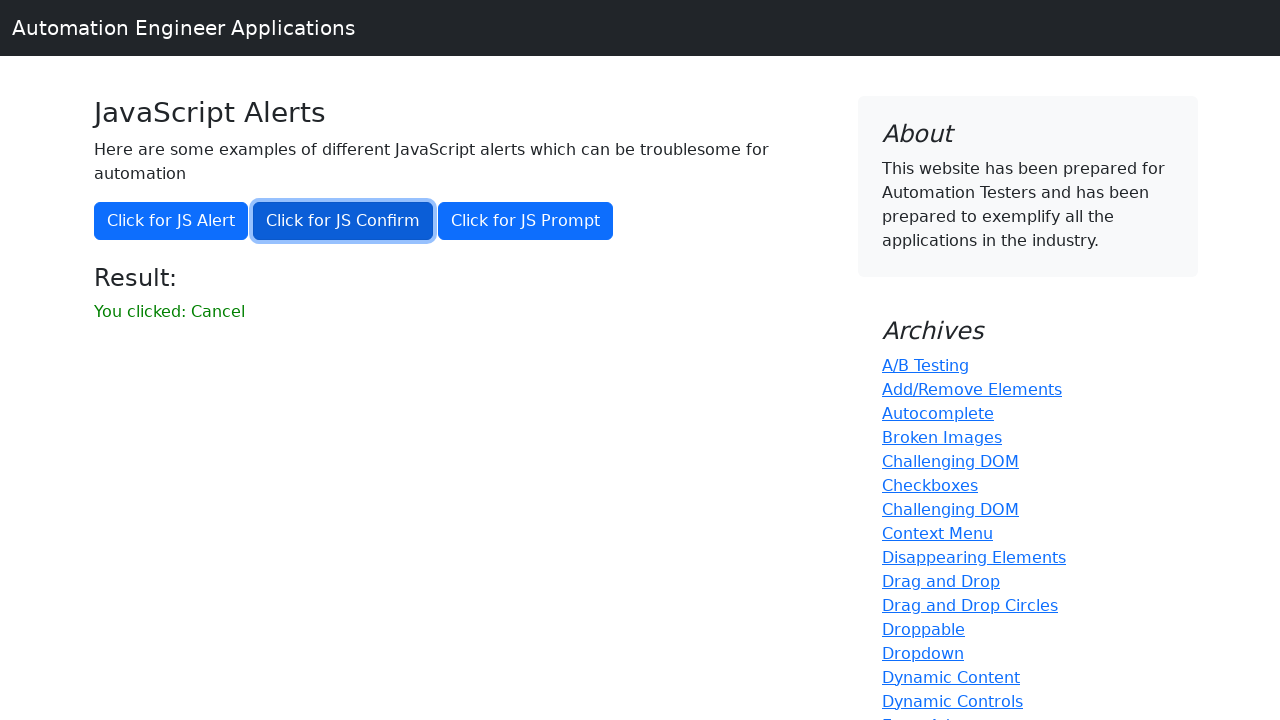

Verified that alert was dismissed with Cancel result
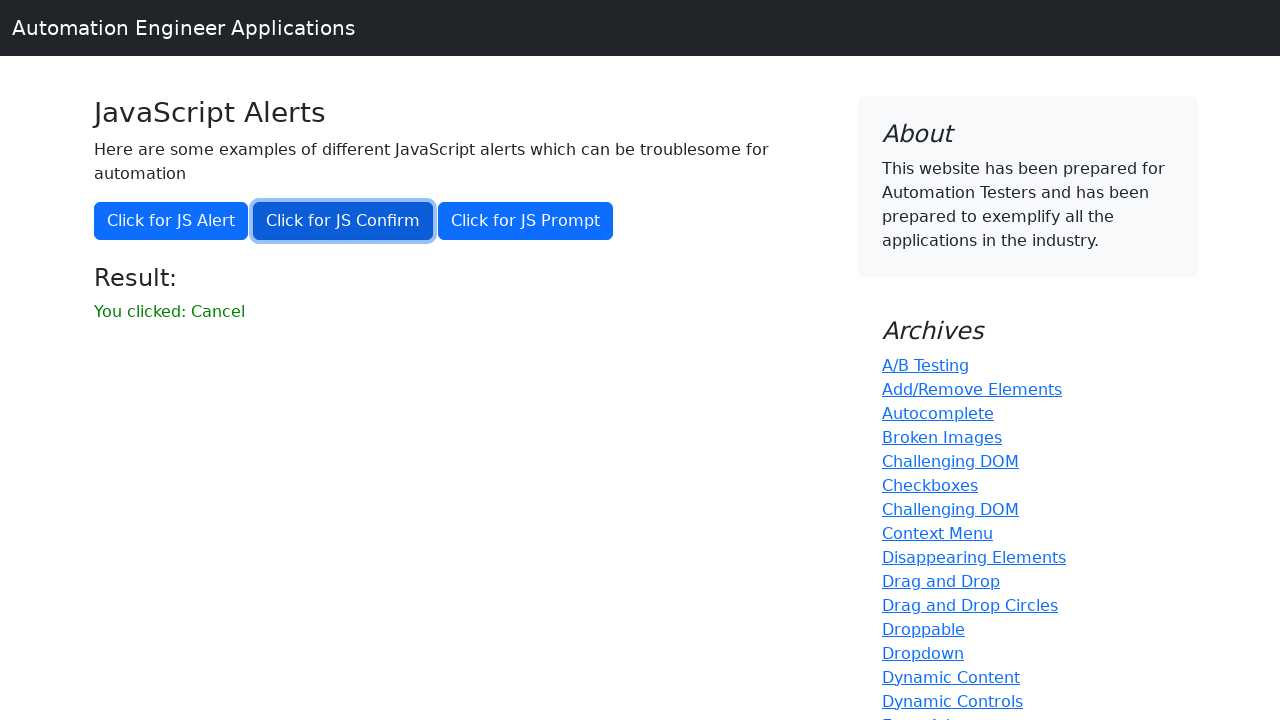

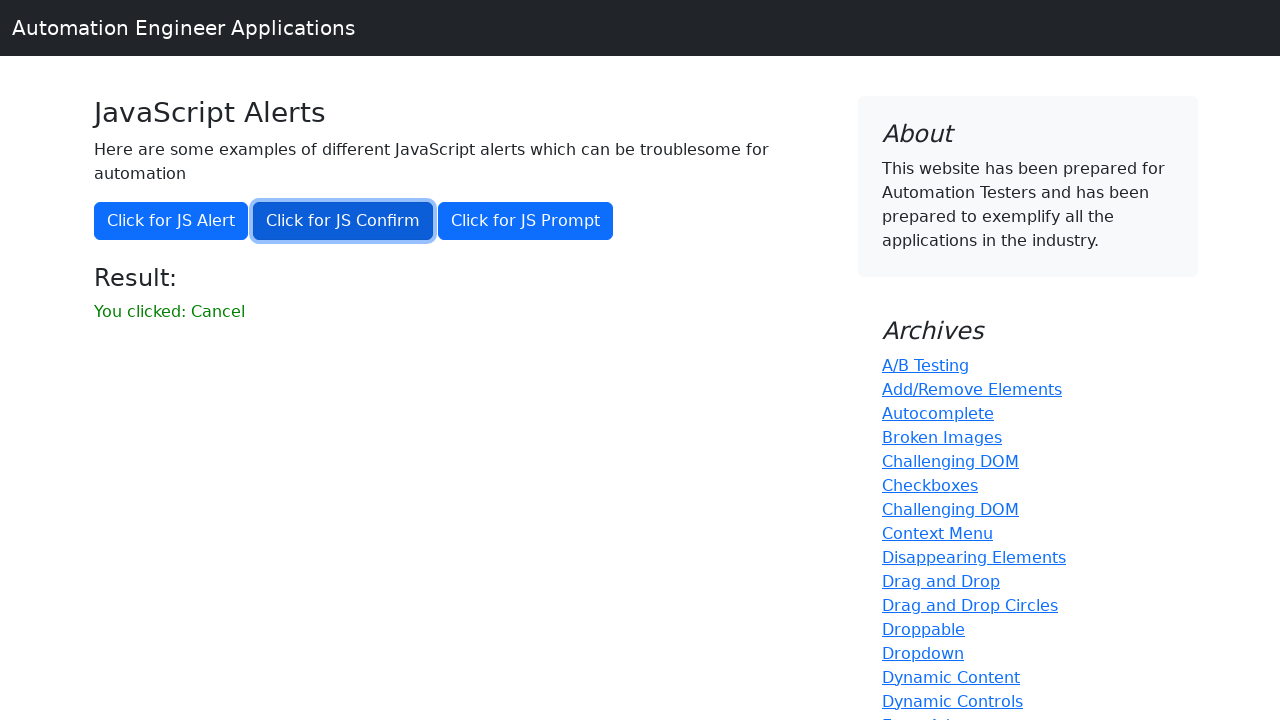